Tests a form submission by filling in user and message fields and clicking the submit button

Starting URL: https://ludivinecrepin.fr/selenium/intro.html

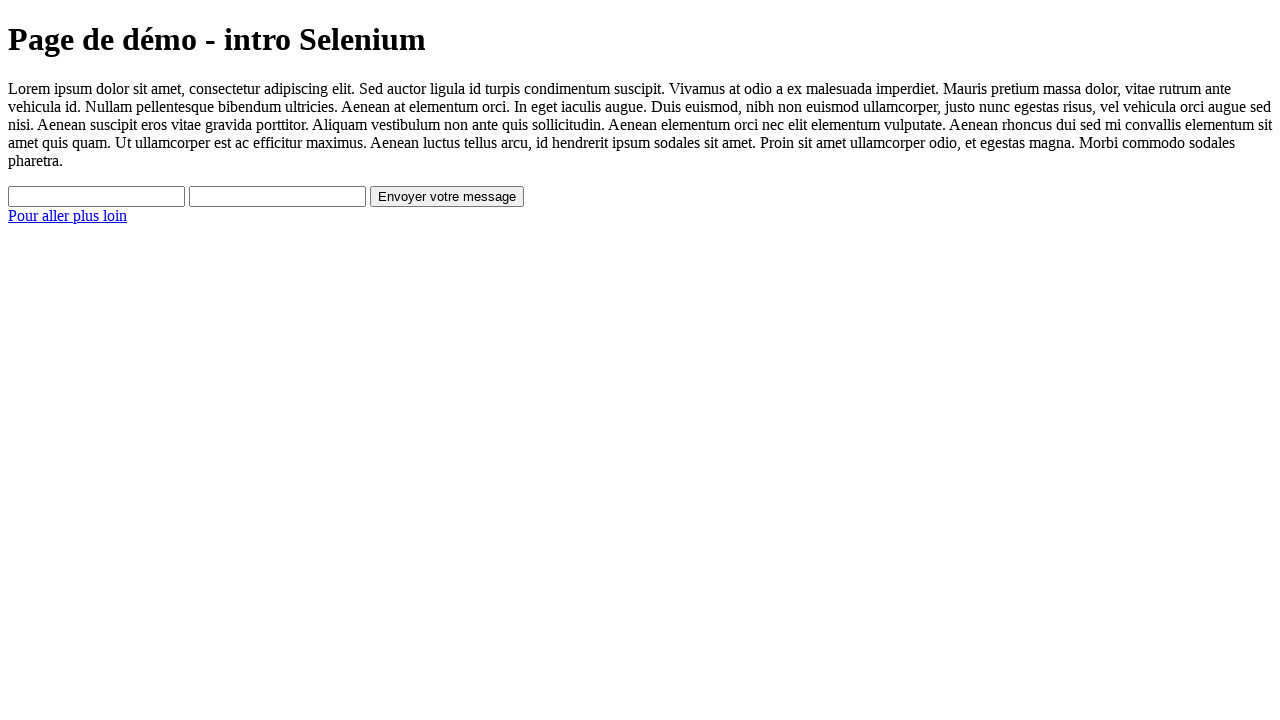

Waited for button to be present on the page
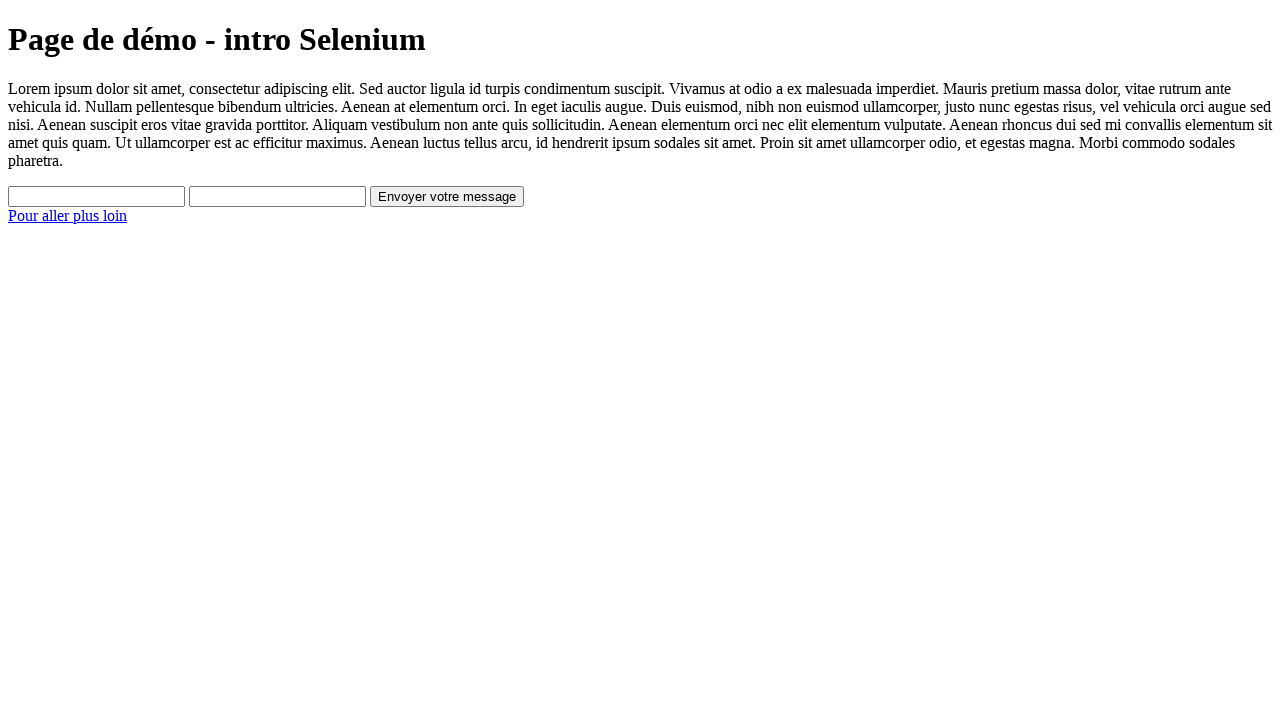

Filled user field with 'toto' on #user
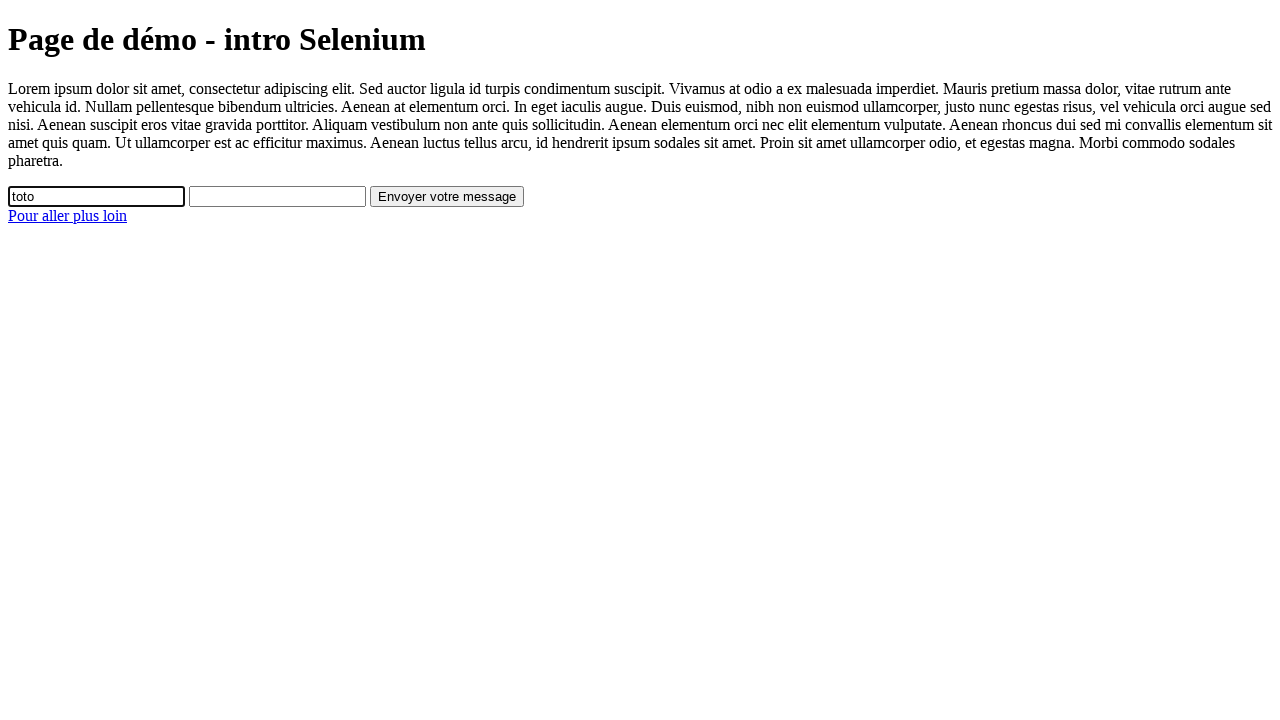

Filled message field with 'hello' on xpath=/html/body/form/input[2]
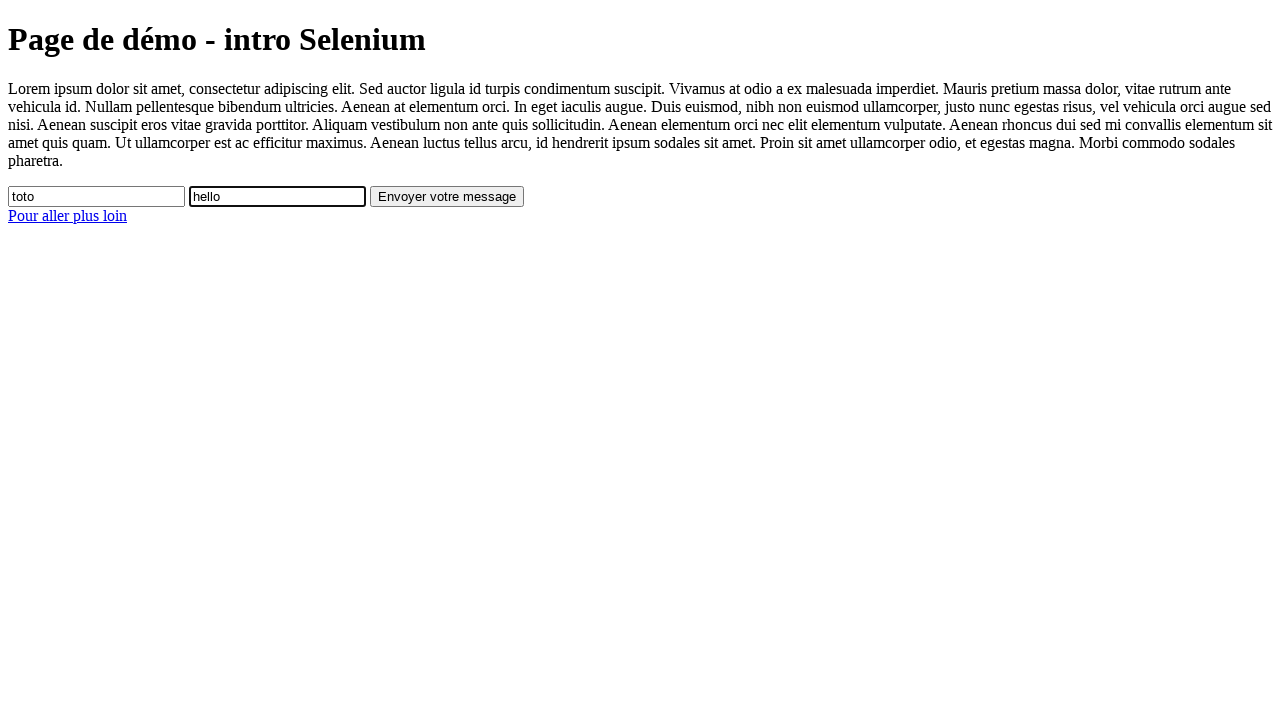

Clicked the submit button at (447, 196) on #send
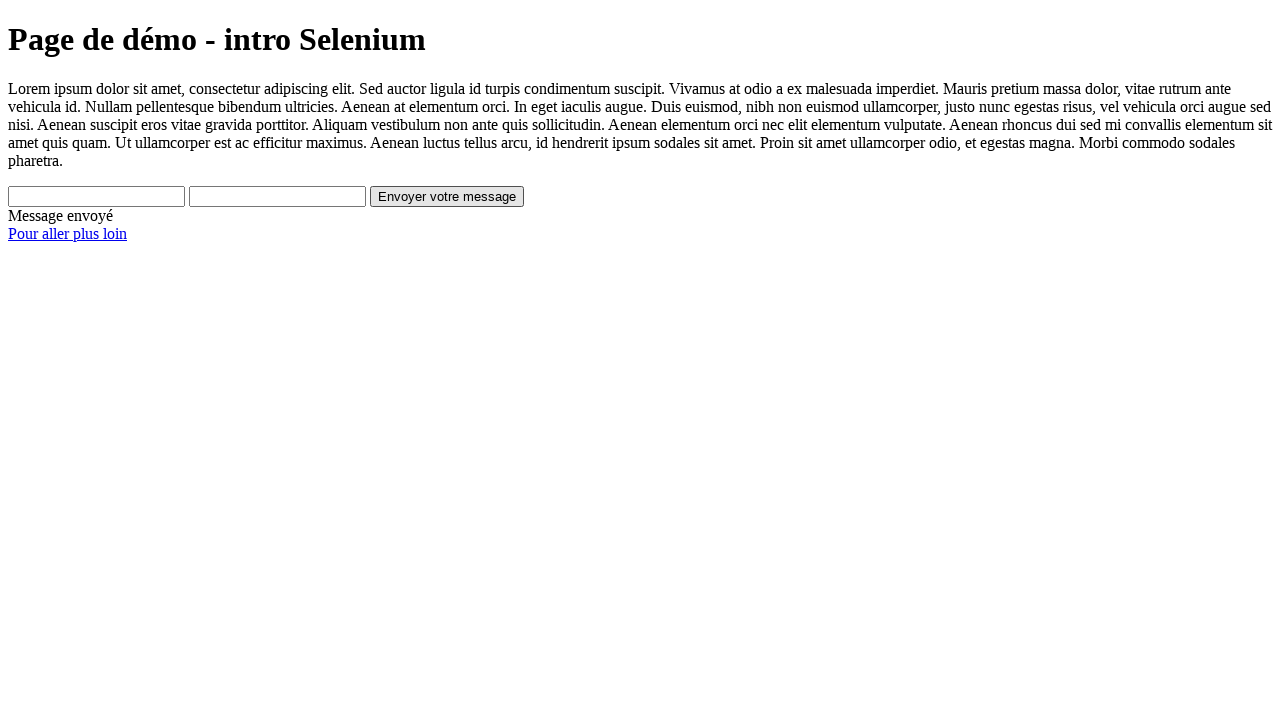

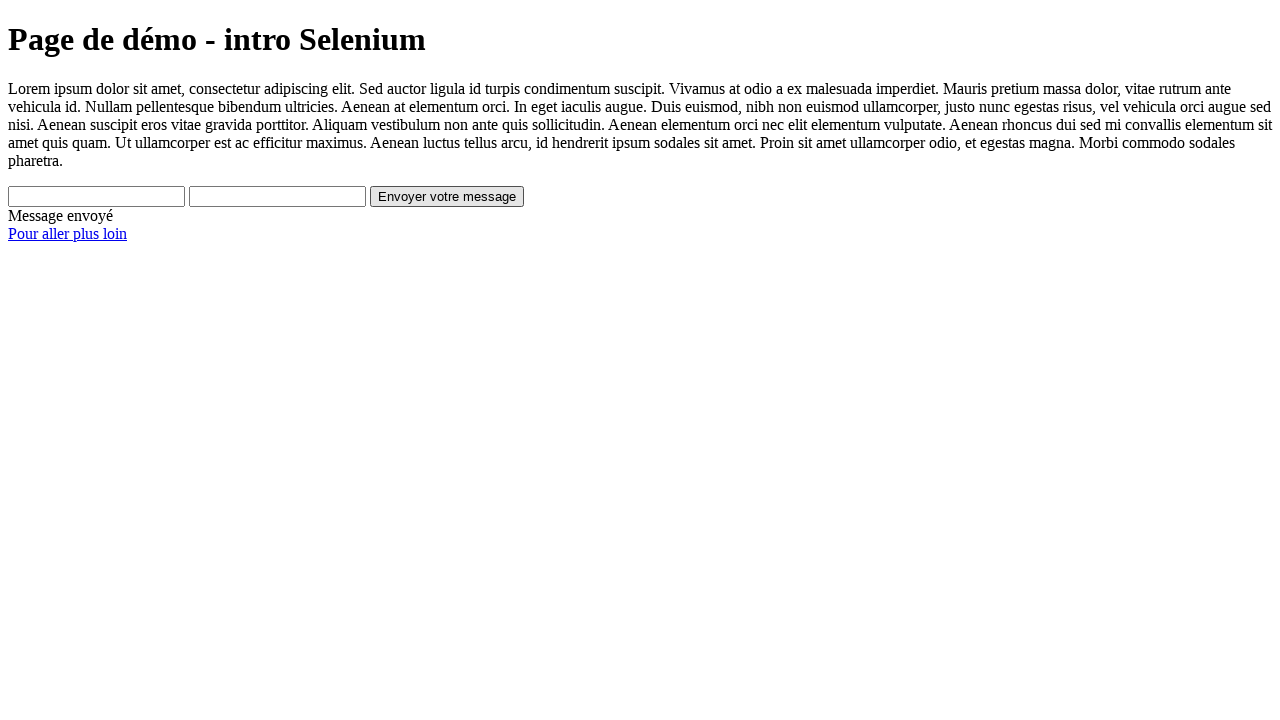